Tests that edits are cancelled when pressing Escape key

Starting URL: https://demo.playwright.dev/todomvc

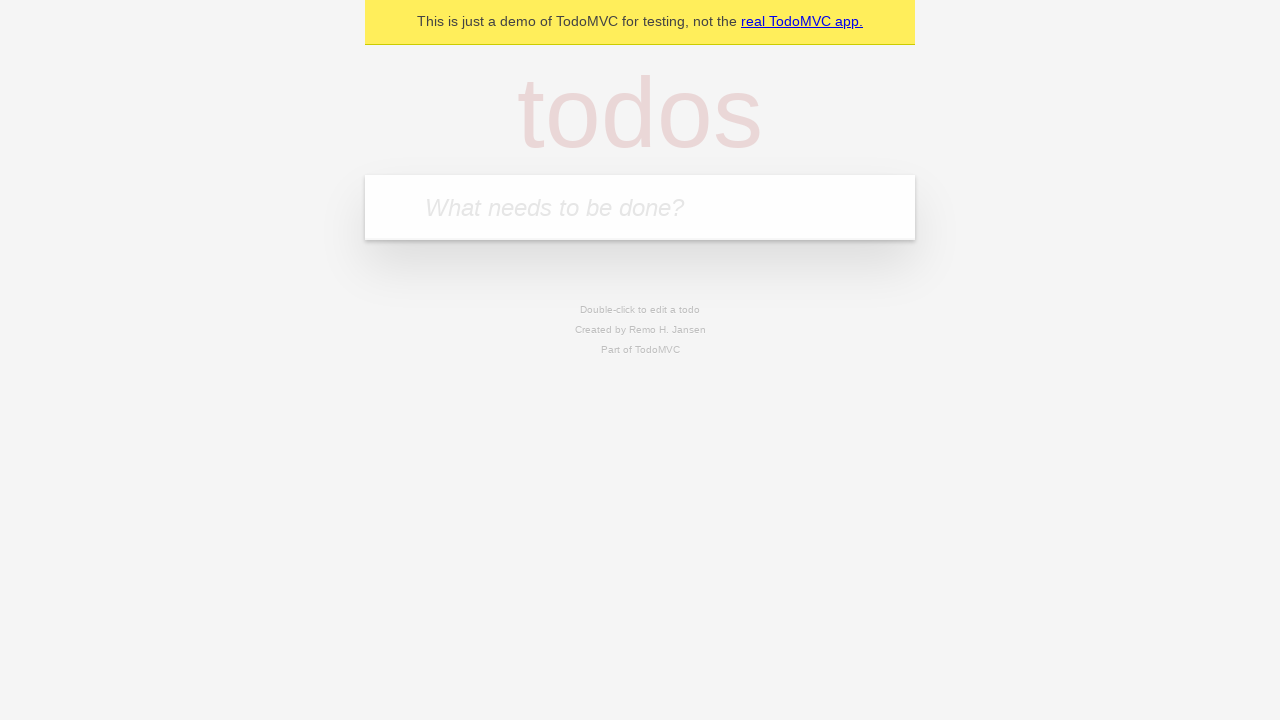

Located the new todo input field
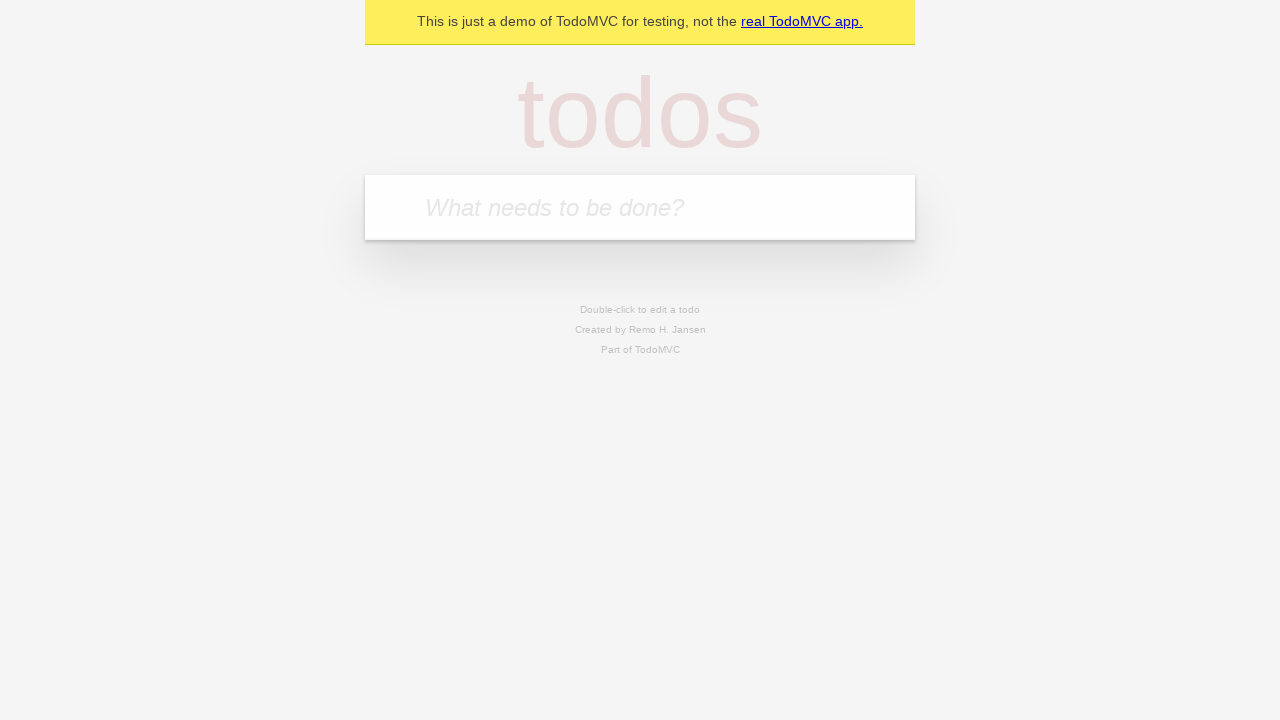

Filled new todo input with 'buy some cheese' on internal:attr=[placeholder="What needs to be done?"i]
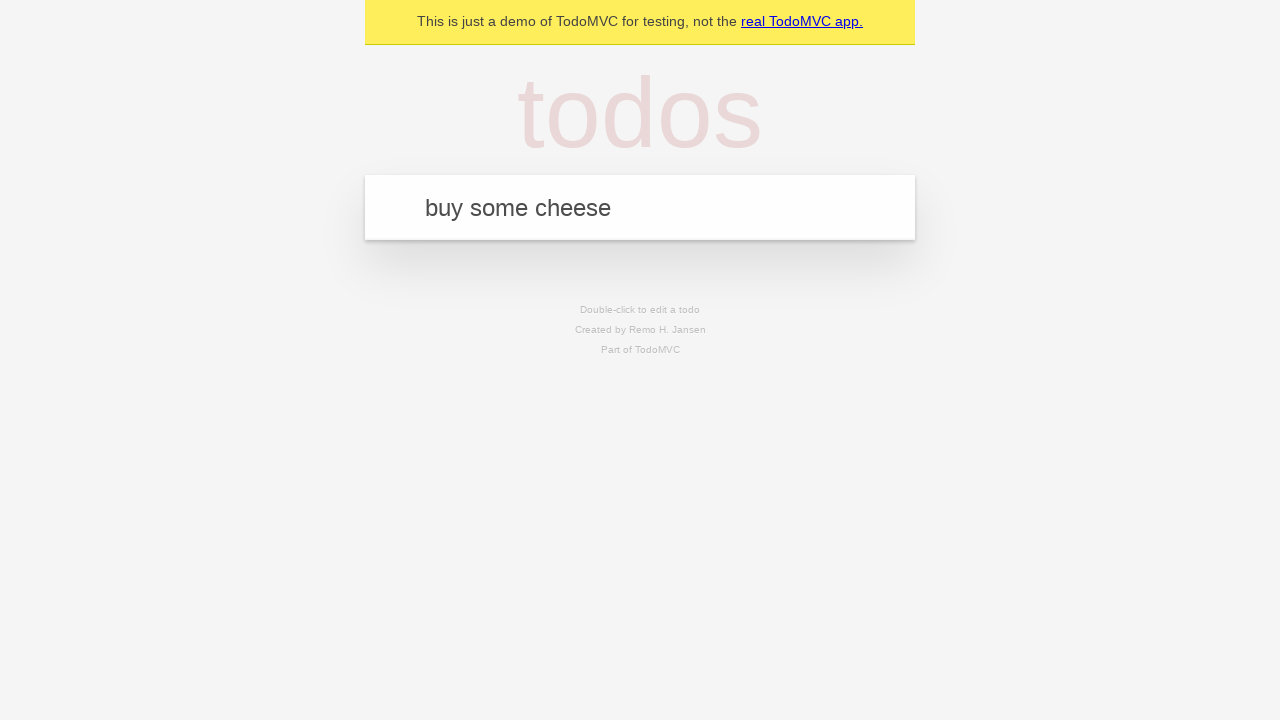

Pressed Enter to create todo 'buy some cheese' on internal:attr=[placeholder="What needs to be done?"i]
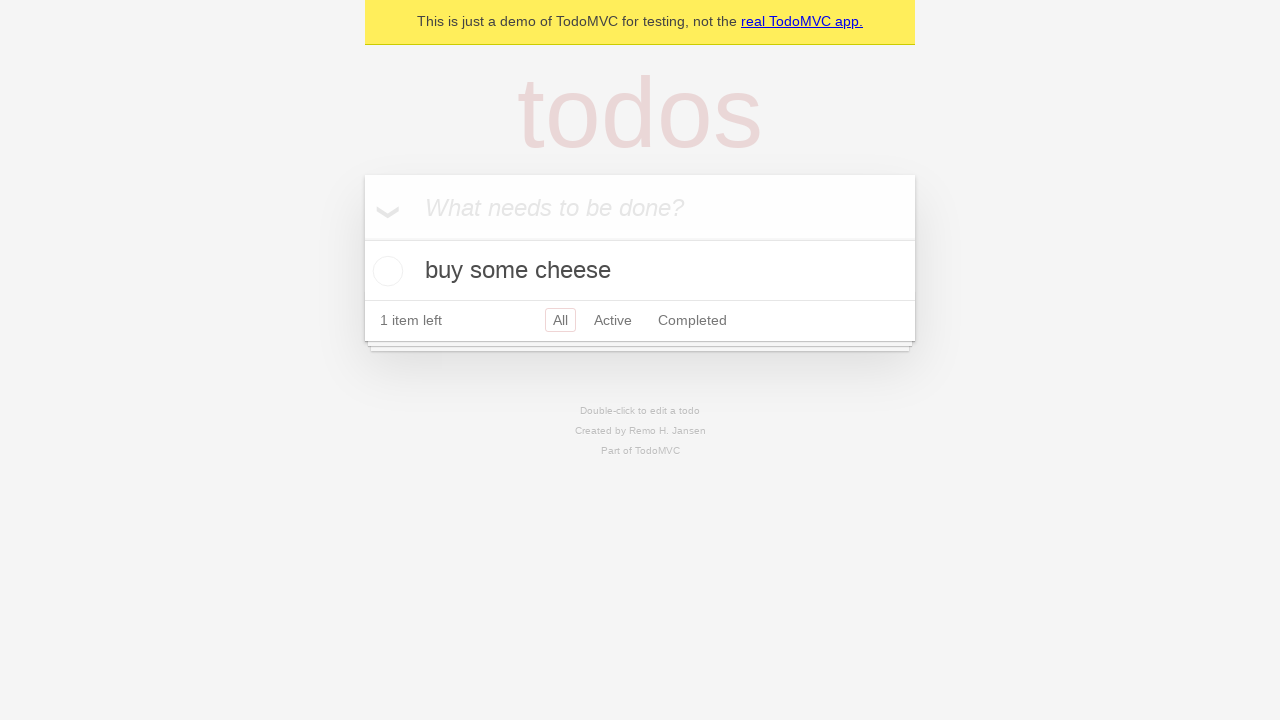

Filled new todo input with 'feed the cat' on internal:attr=[placeholder="What needs to be done?"i]
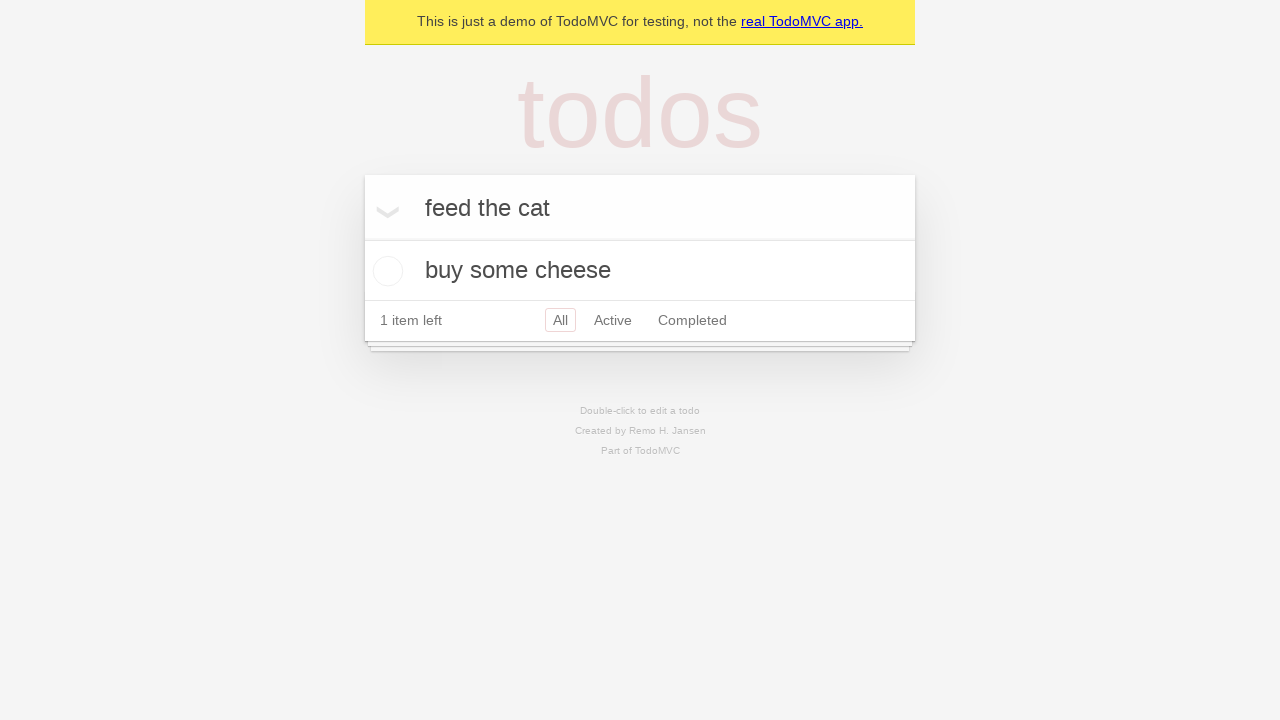

Pressed Enter to create todo 'feed the cat' on internal:attr=[placeholder="What needs to be done?"i]
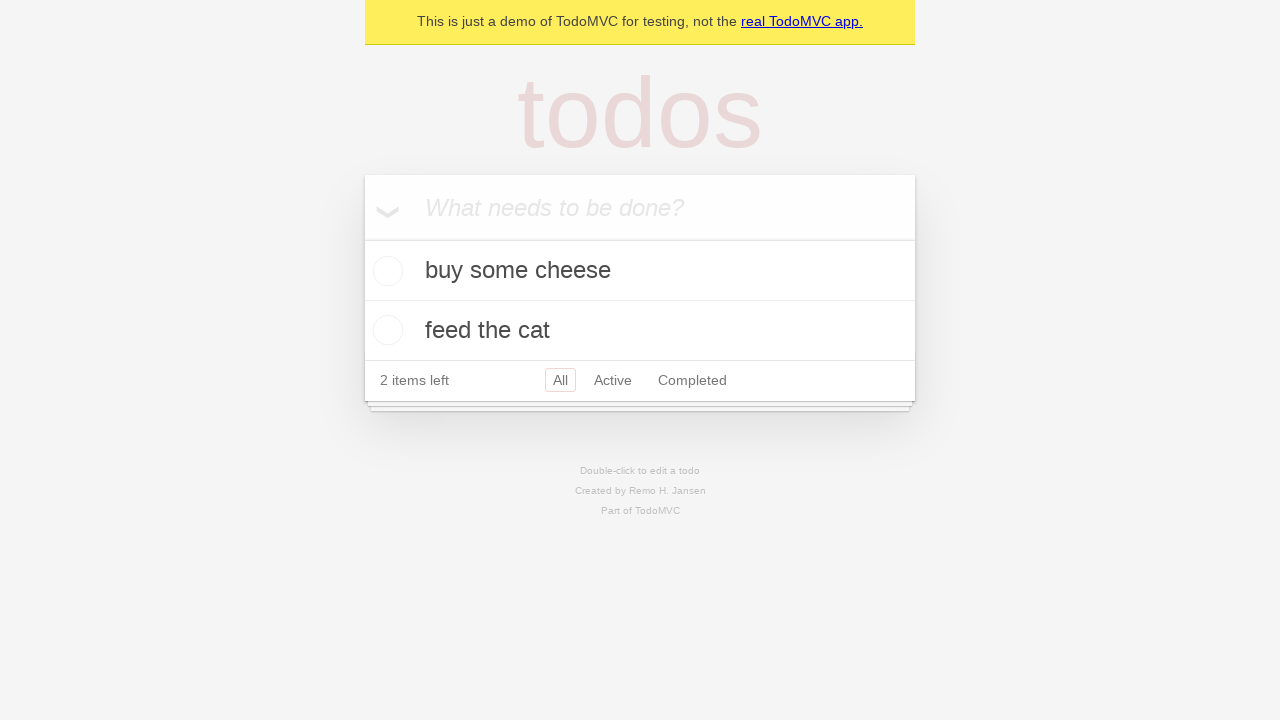

Filled new todo input with 'book a doctors appointment' on internal:attr=[placeholder="What needs to be done?"i]
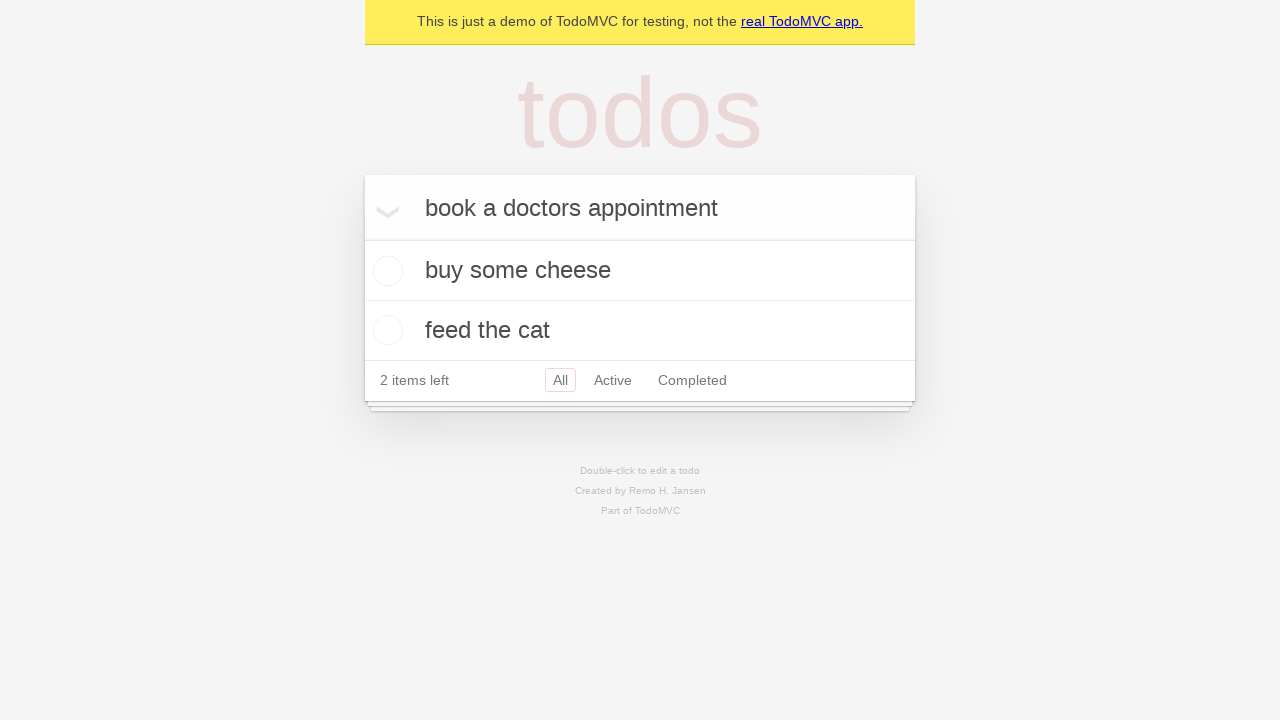

Pressed Enter to create todo 'book a doctors appointment' on internal:attr=[placeholder="What needs to be done?"i]
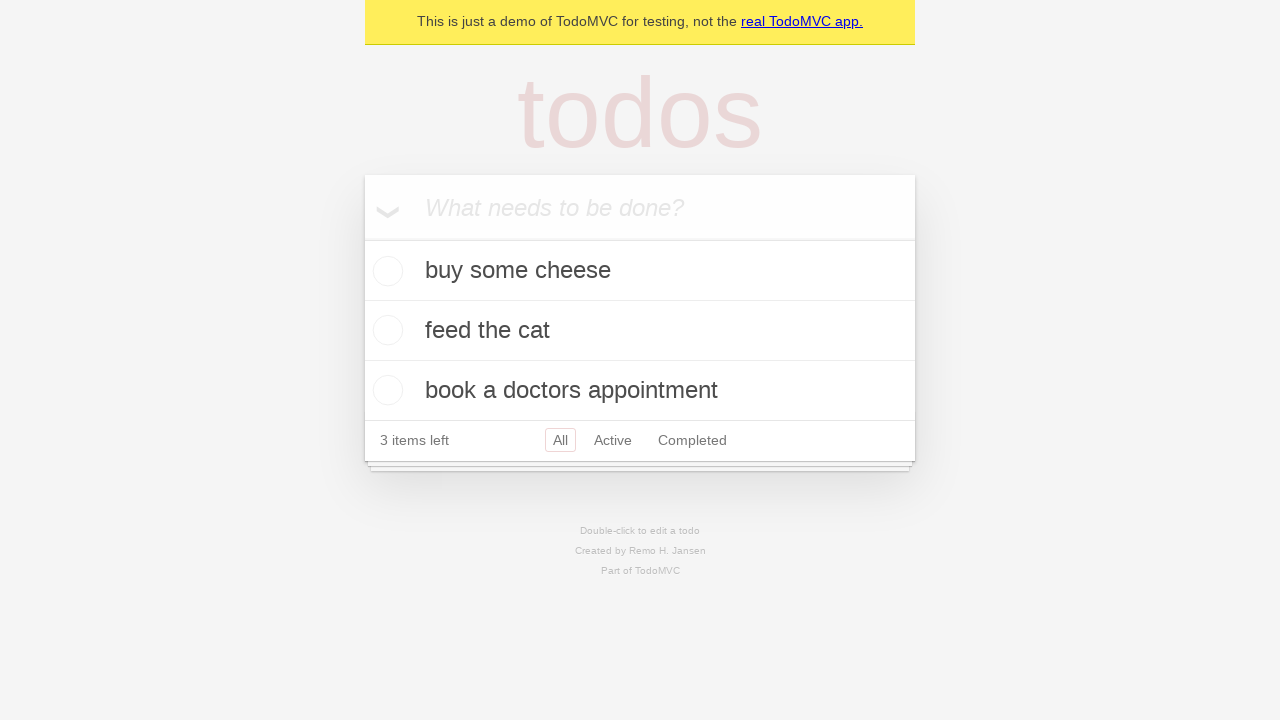

All 3 todos have been created and are visible
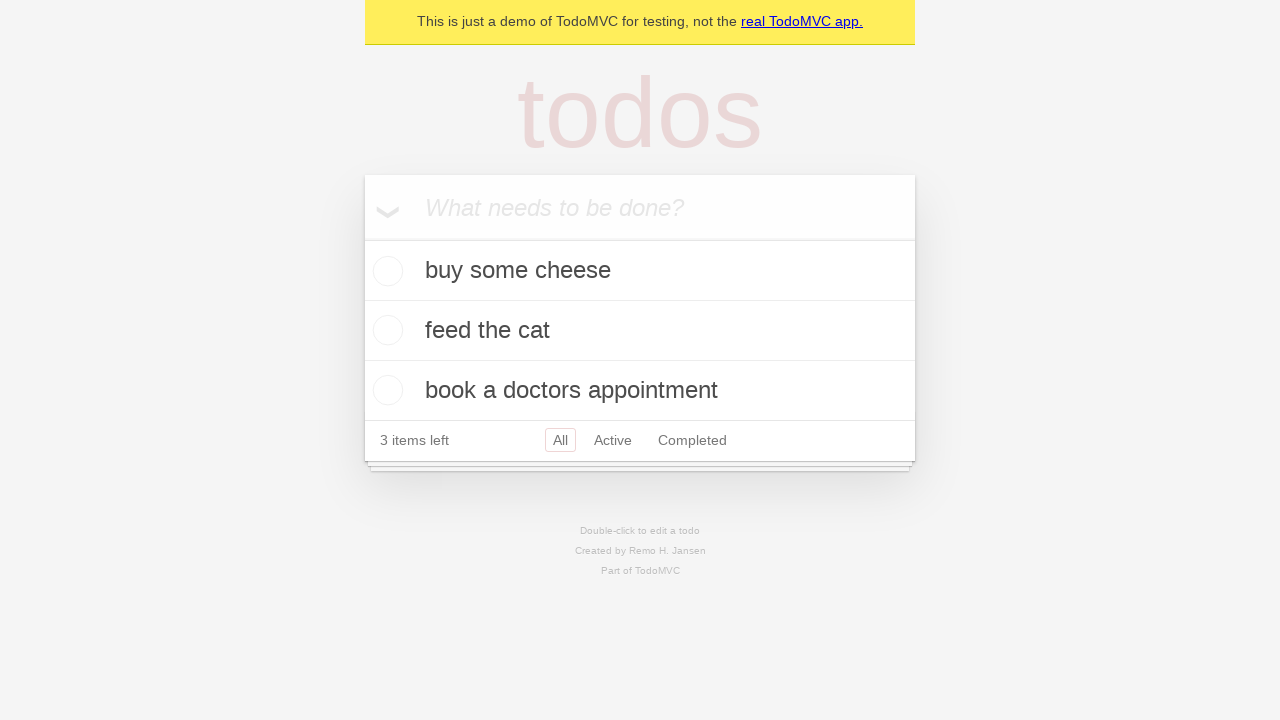

Located all todo items
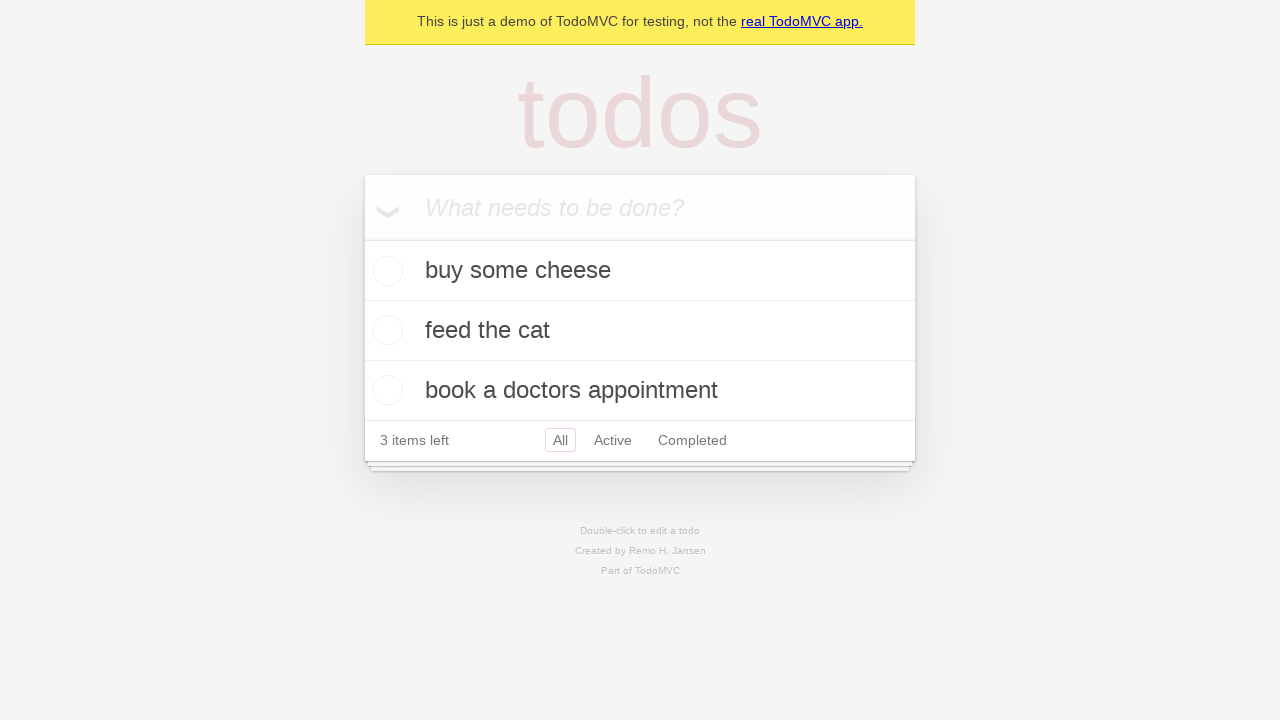

Double-clicked the second todo item to enter edit mode at (640, 331) on internal:testid=[data-testid="todo-item"s] >> nth=1
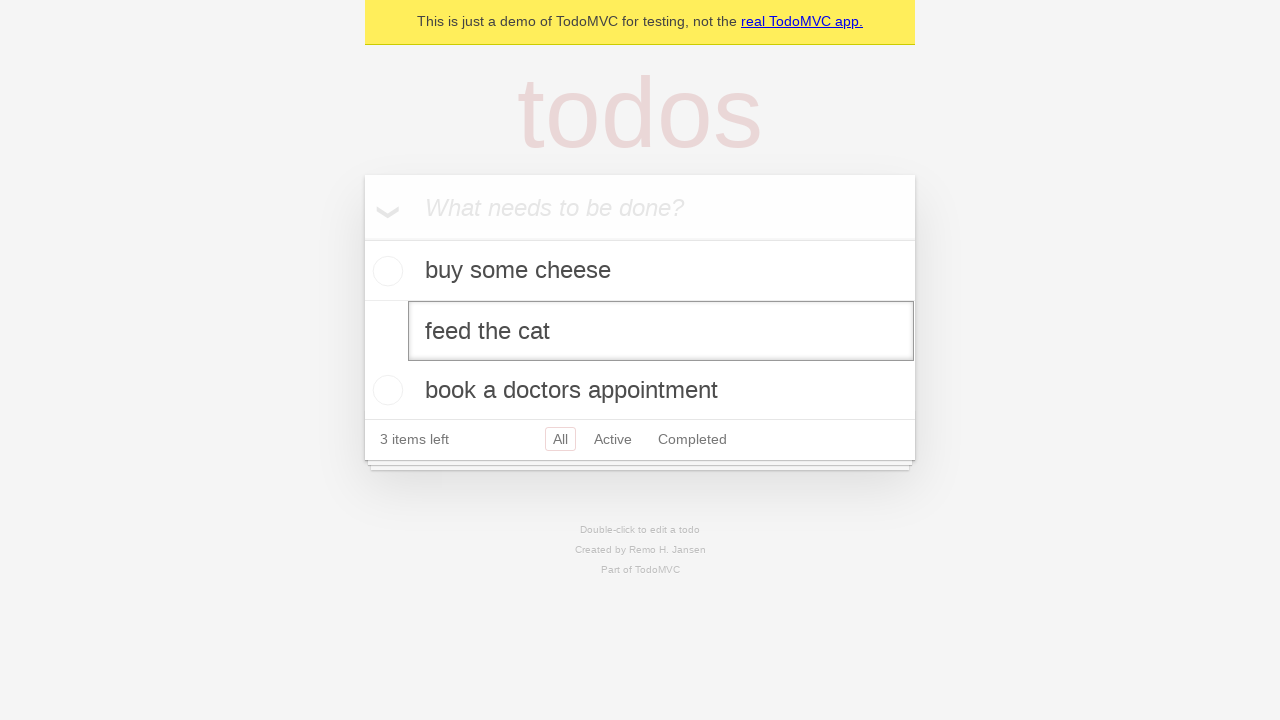

Located the edit textbox for the second todo
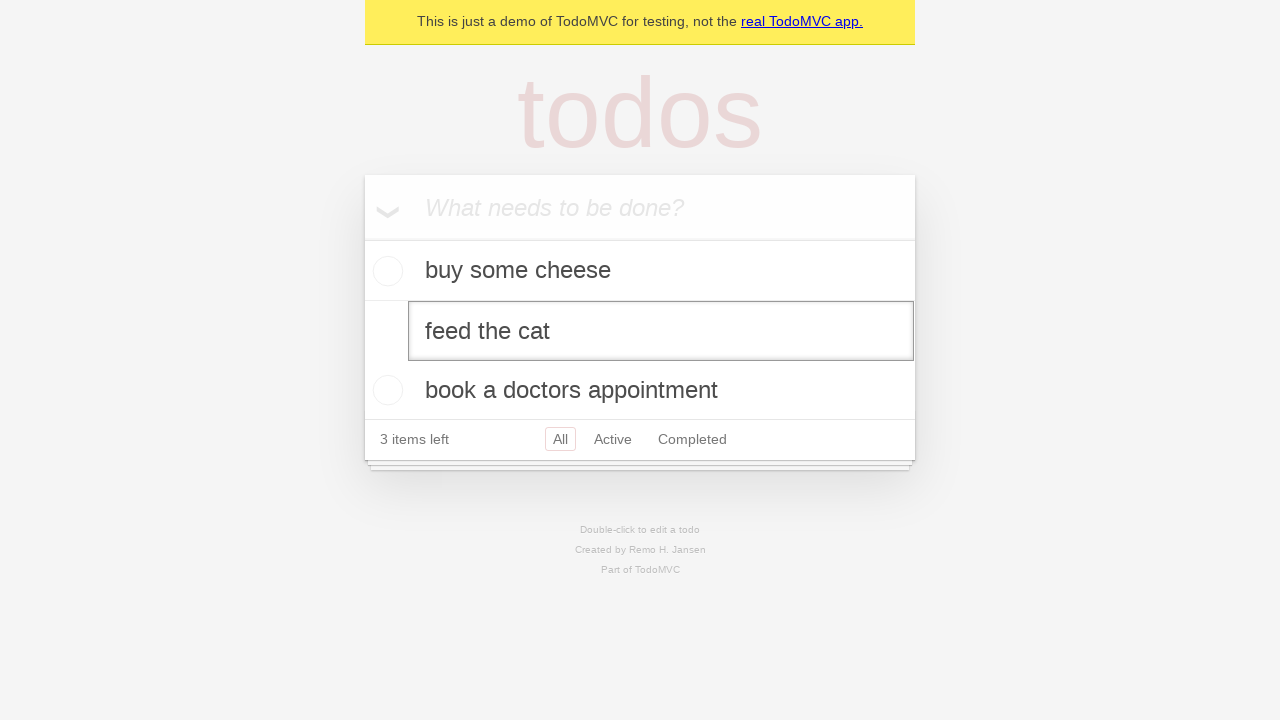

Filled edit box with new text 'buy some sausages' on internal:testid=[data-testid="todo-item"s] >> nth=1 >> internal:role=textbox[nam
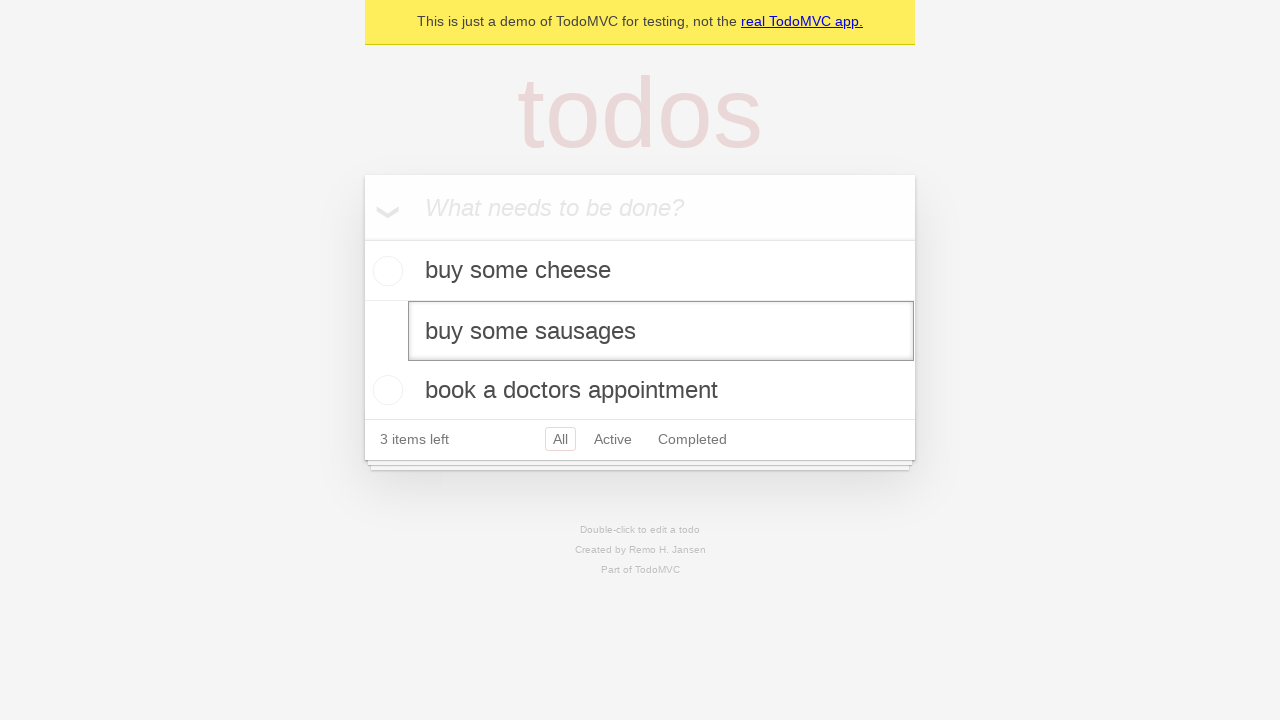

Pressed Escape key to cancel editing on internal:testid=[data-testid="todo-item"s] >> nth=1 >> internal:role=textbox[nam
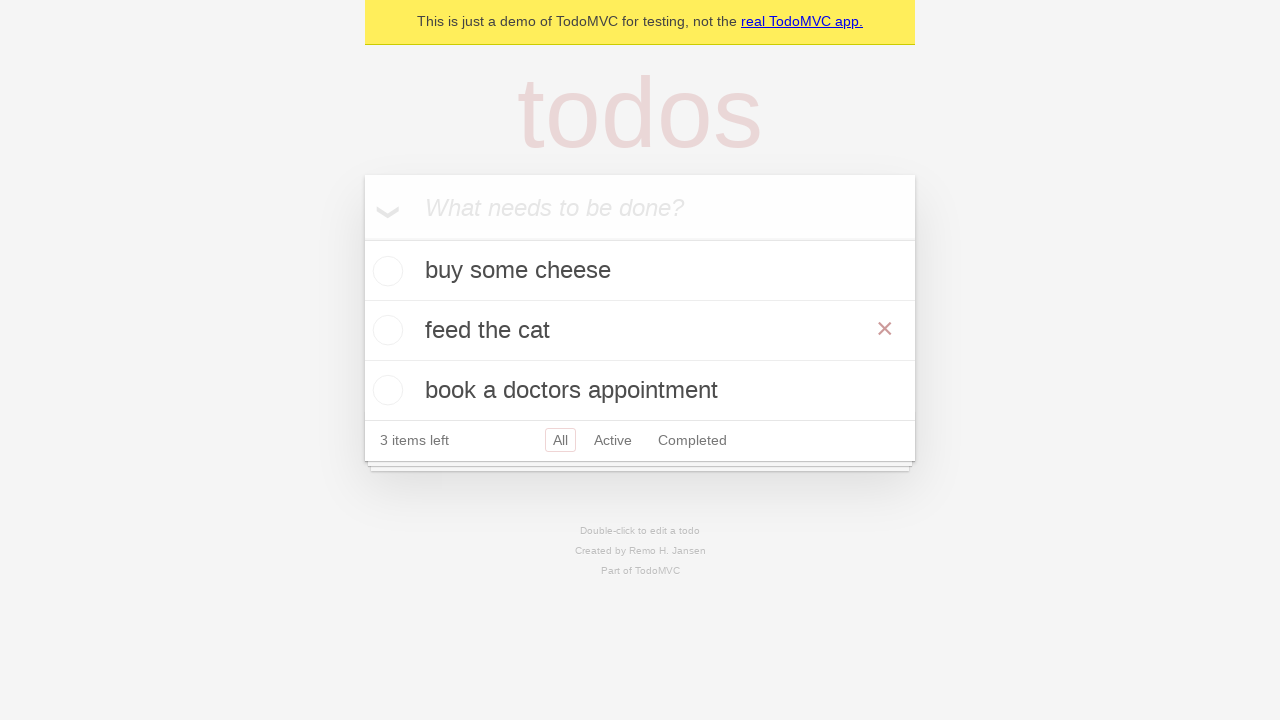

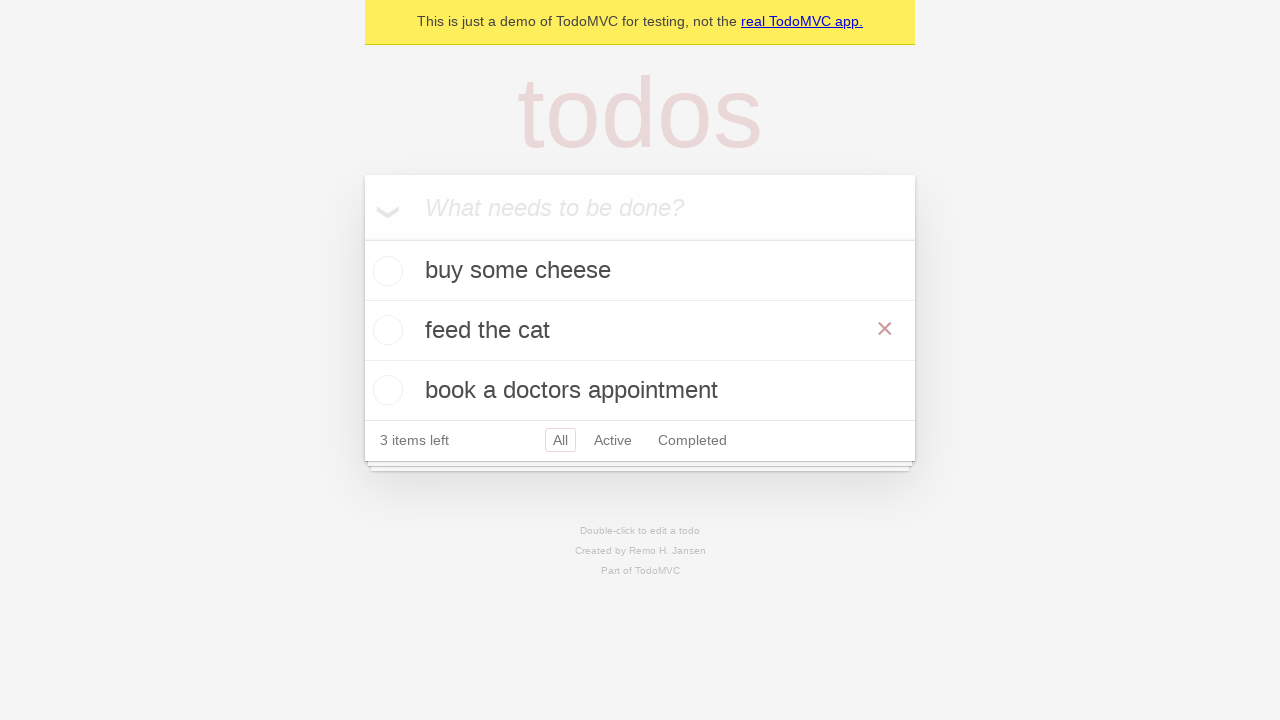